Tests dropdown selection by selecting Option 1 using index method

Starting URL: https://testcenter.techproeducation.com/index.php?page=dropdown

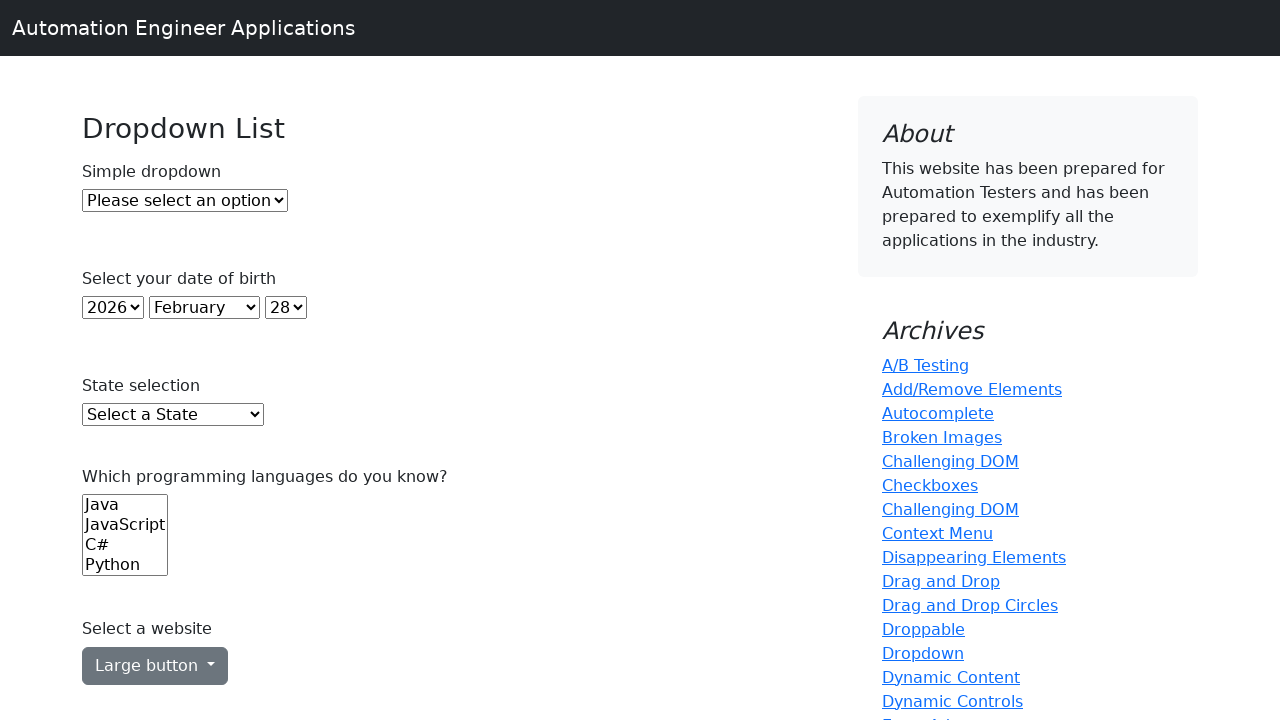

Navigated to dropdown test page
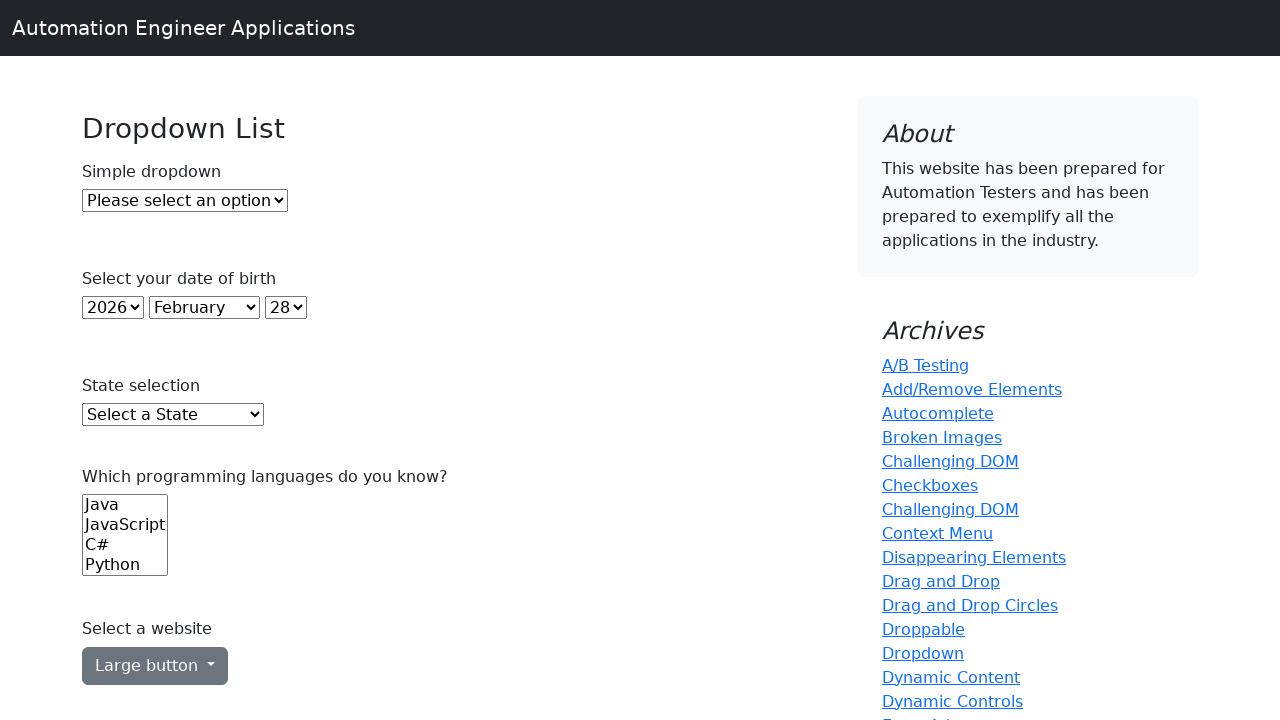

Selected Option 1 from dropdown using index method on #dropdown
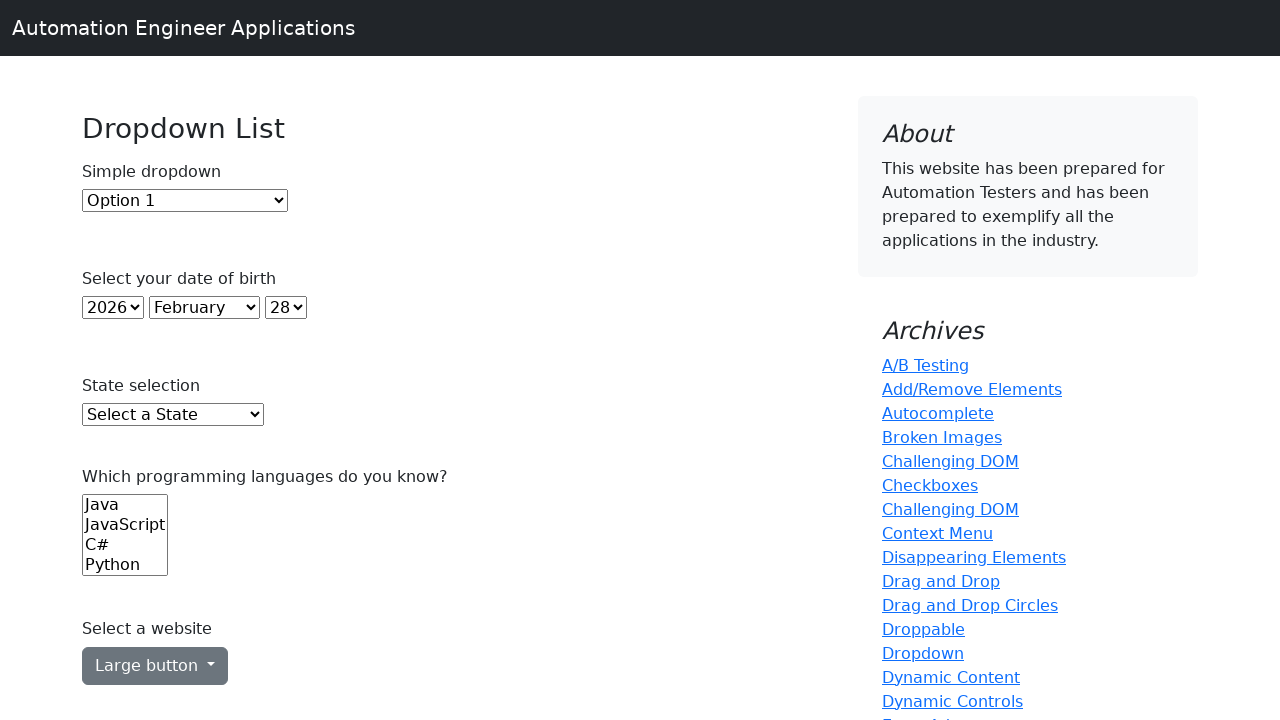

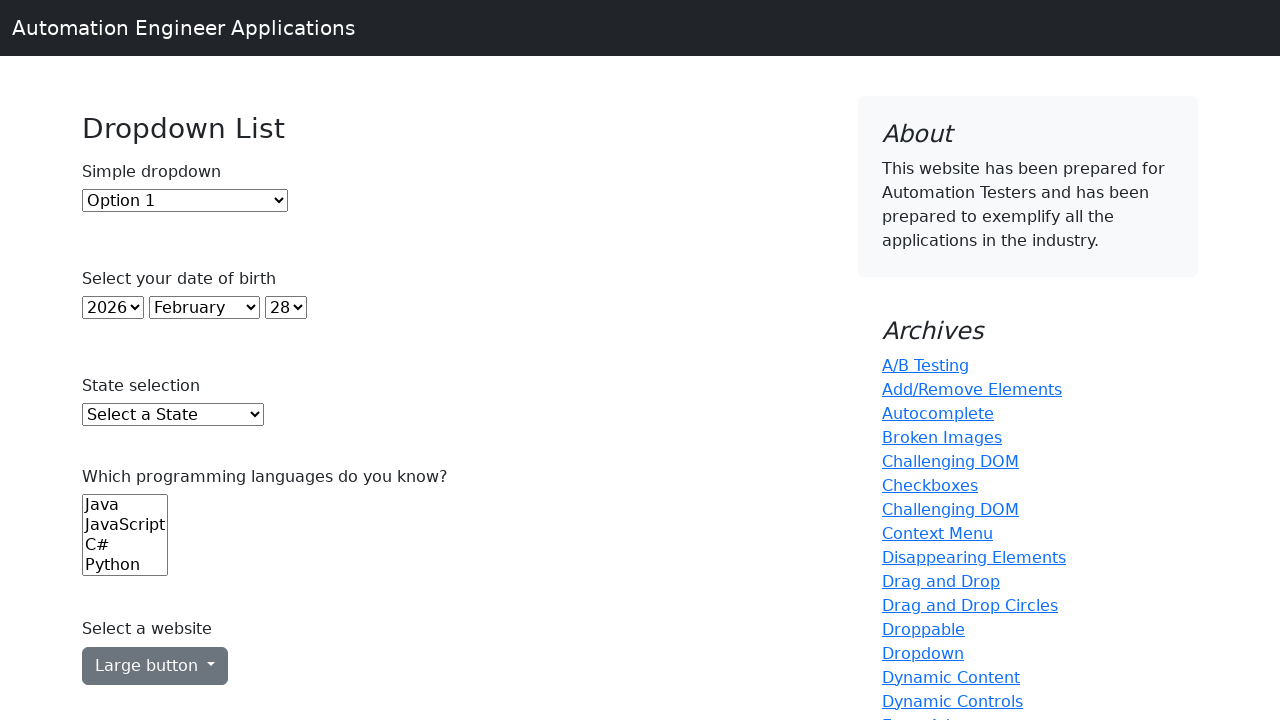